Tests checkbox functionality by clicking all checkboxes, then clearing them with the clear button

Starting URL: http://hotel-v3.progmasters.hu/

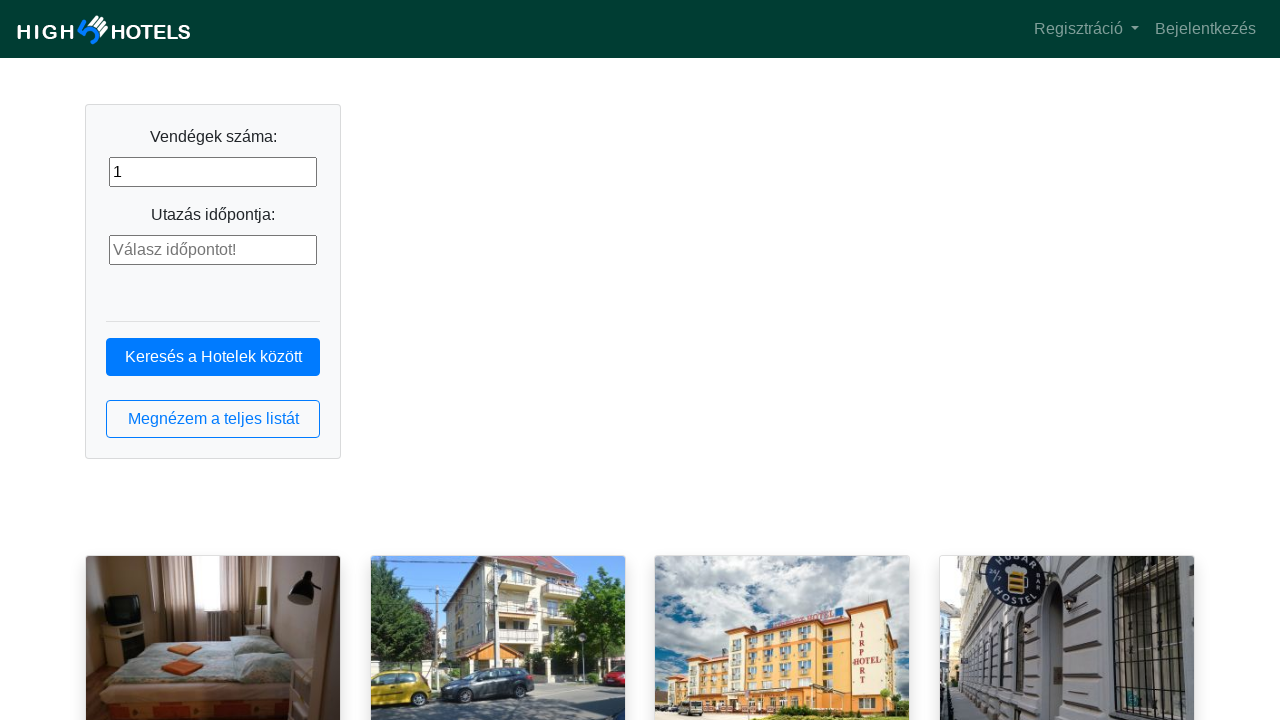

Clicked button to show full list at (213, 419) on button:has-text("Megnézem a teljes listát")
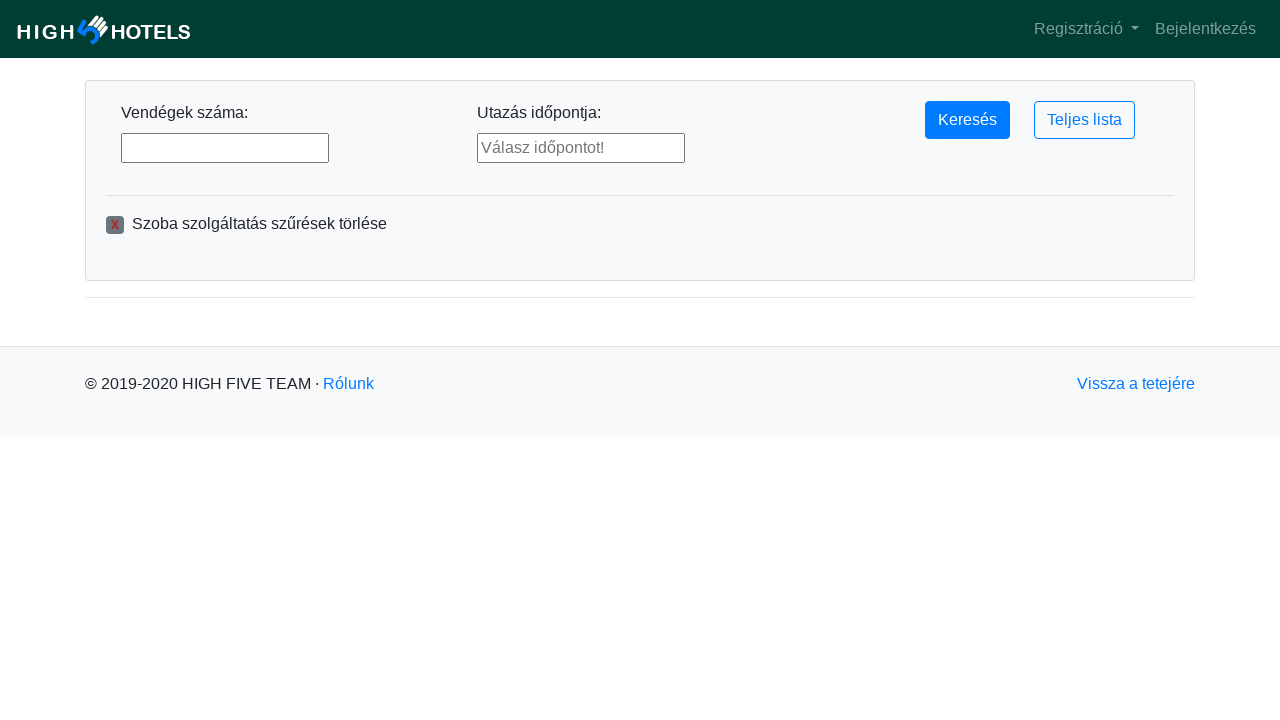

Clear button (redstar) loaded
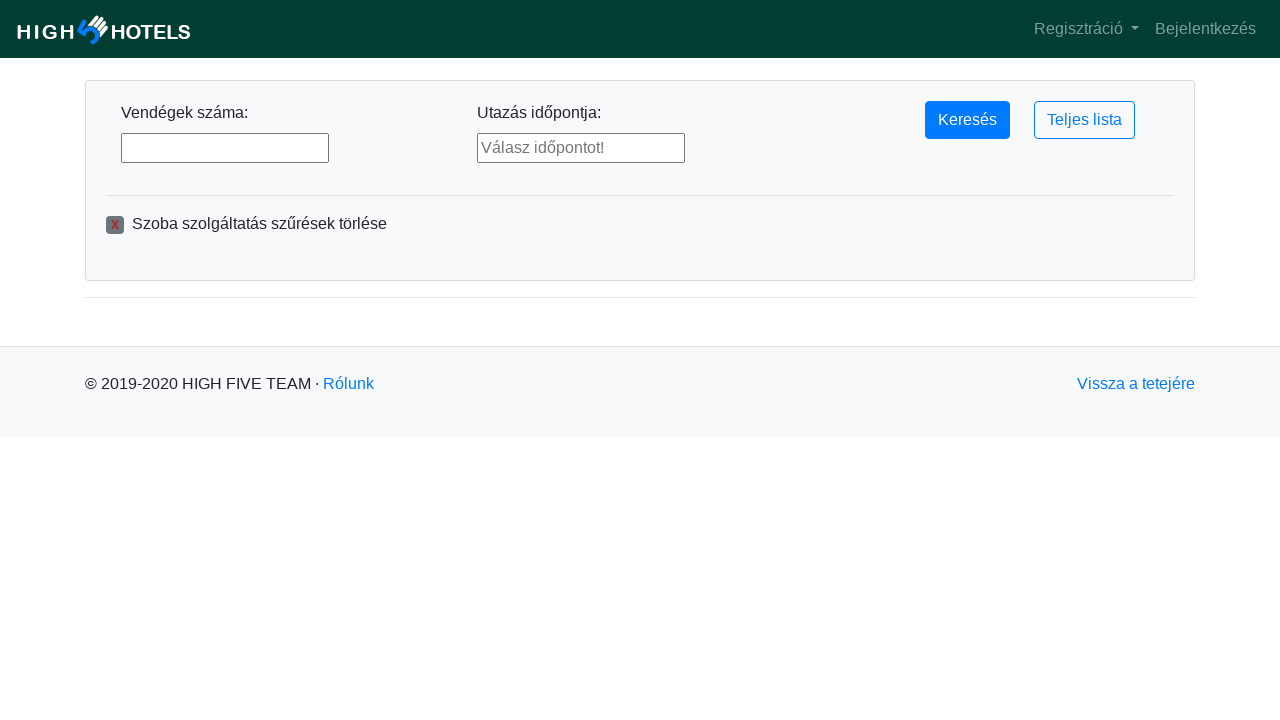

Checkboxes loaded
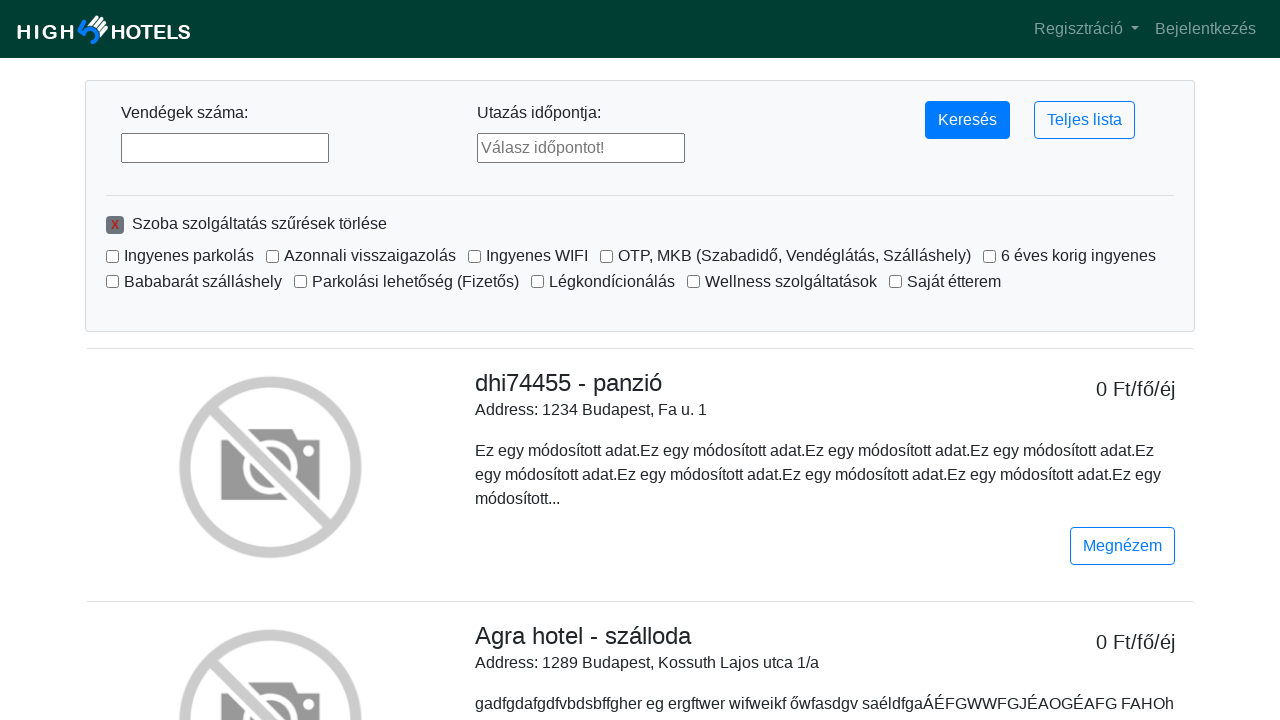

Retrieved 10 checkboxes from page
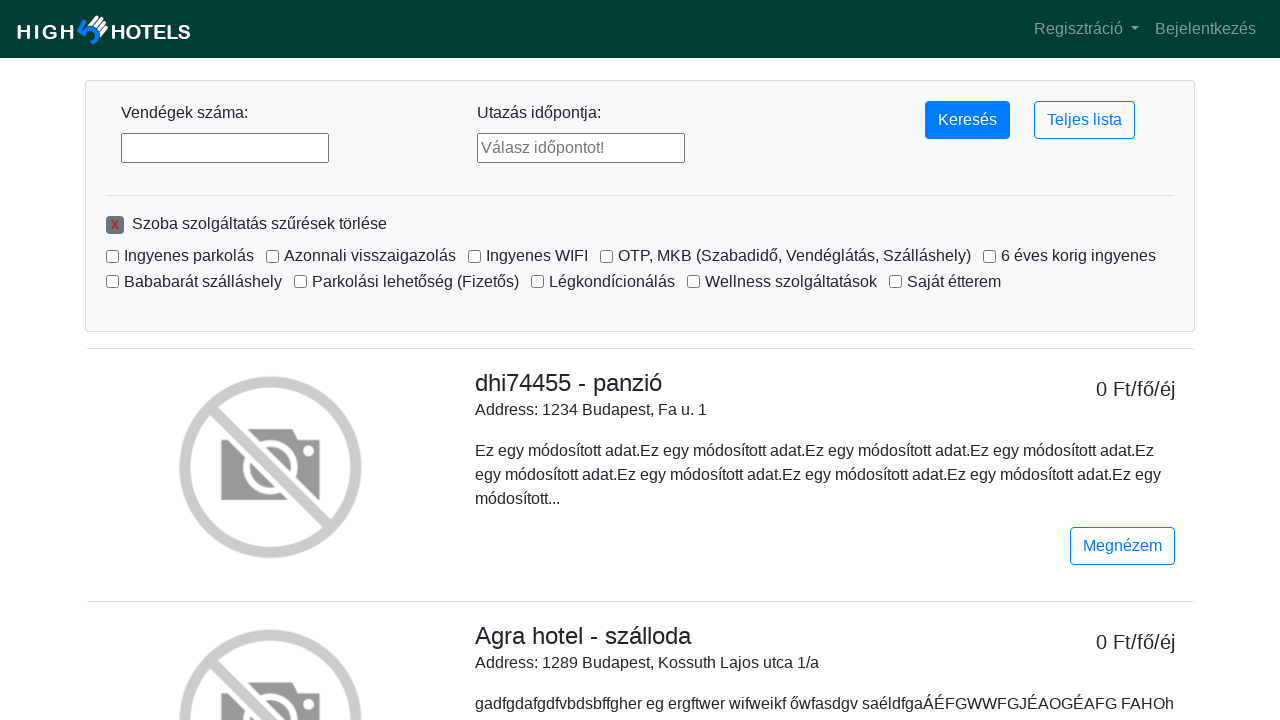

Clicked a checkbox to select it
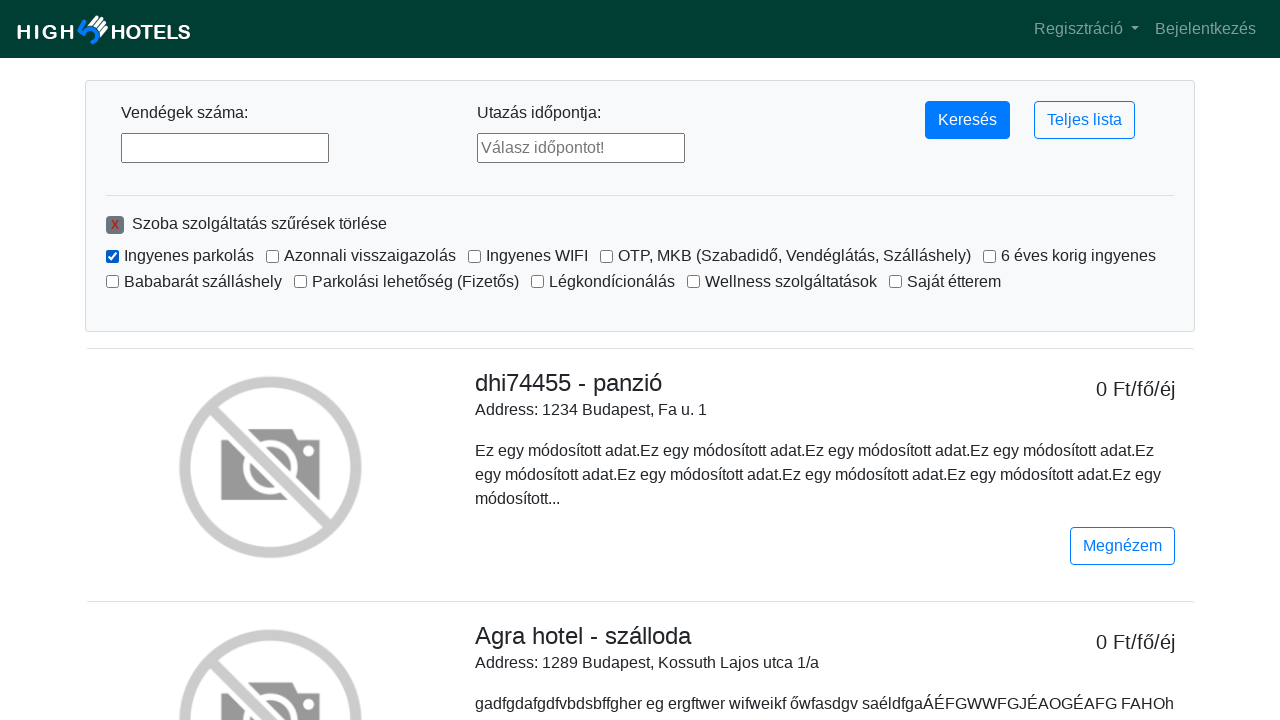

Clicked a checkbox to select it
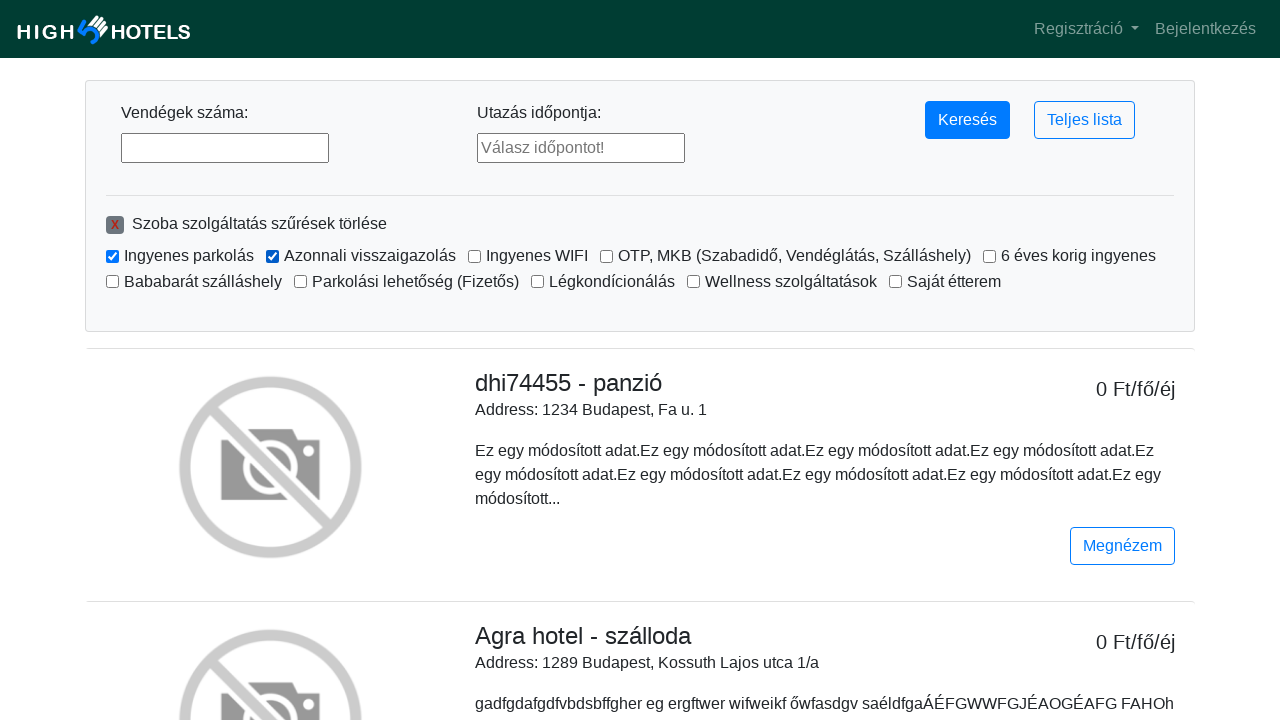

Clicked a checkbox to select it
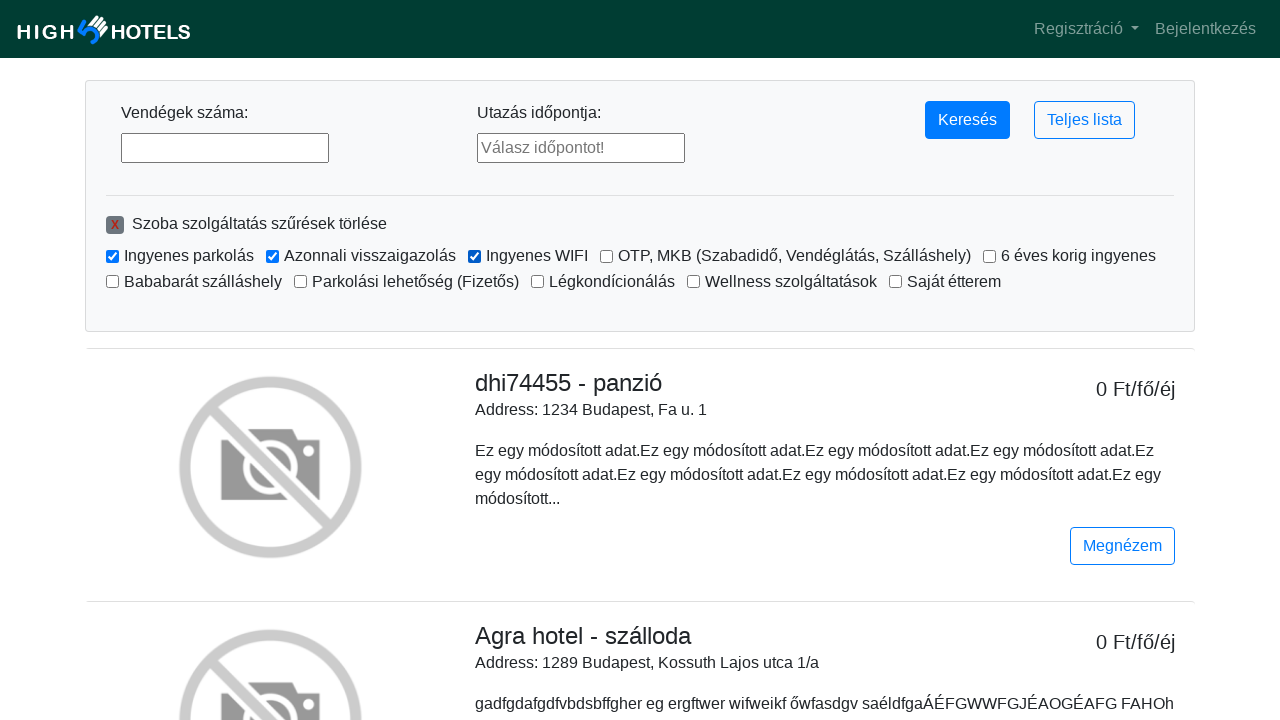

Clicked a checkbox to select it
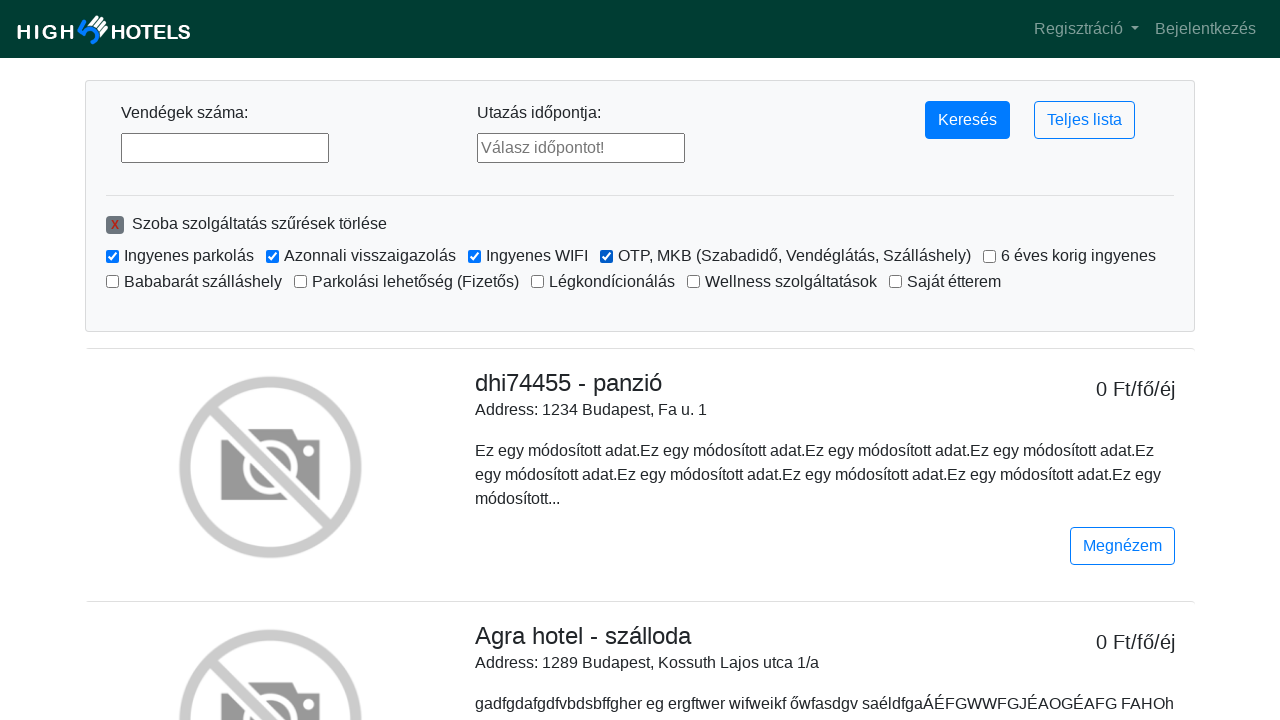

Clicked a checkbox to select it
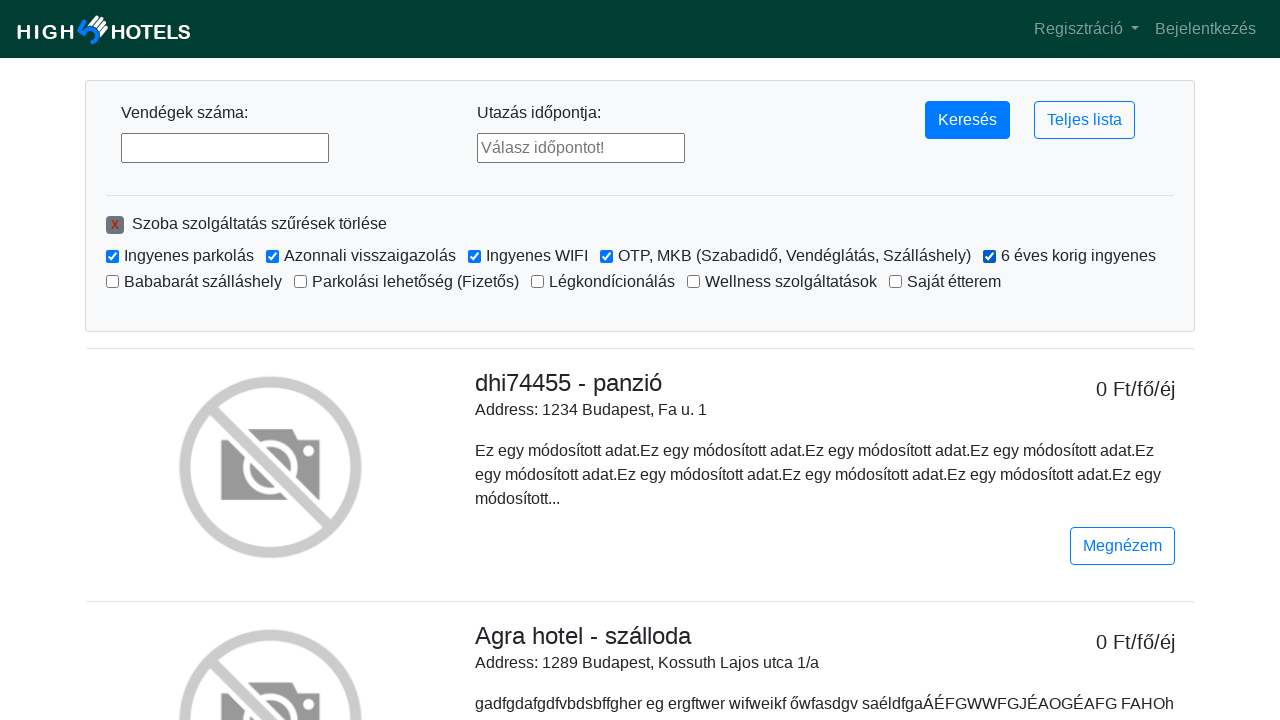

Clicked a checkbox to select it
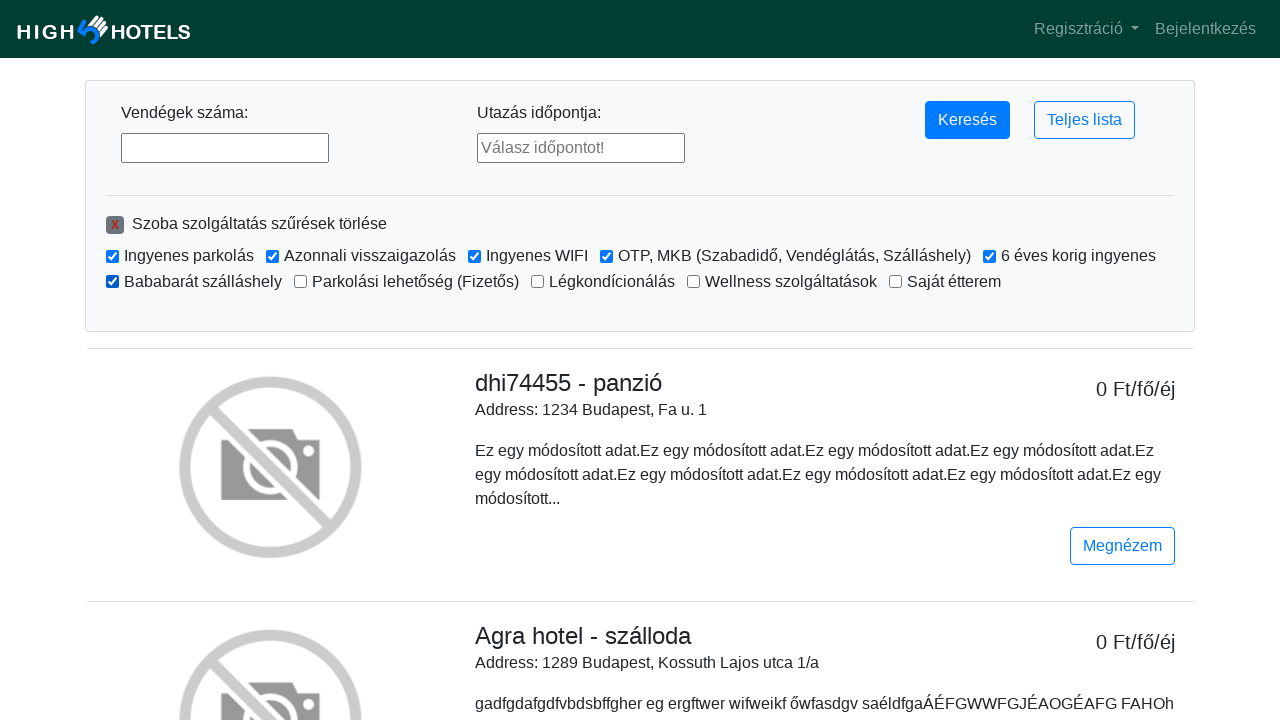

Clicked a checkbox to select it
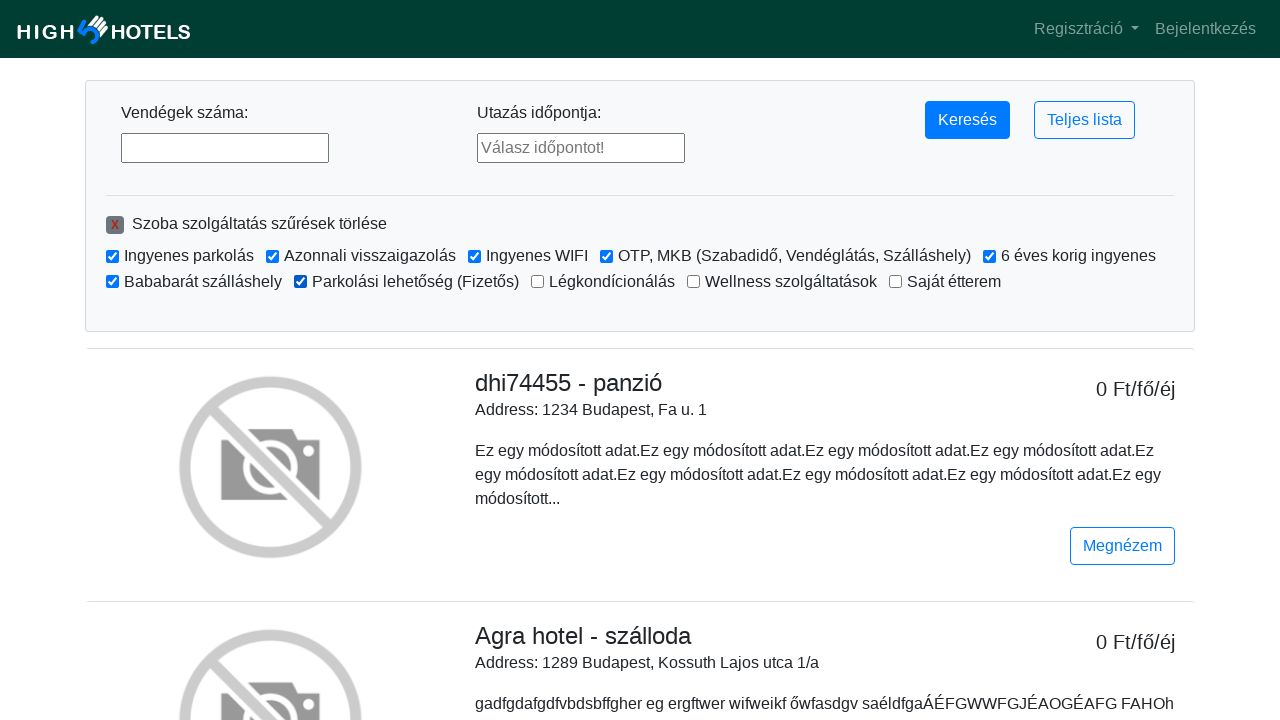

Clicked a checkbox to select it
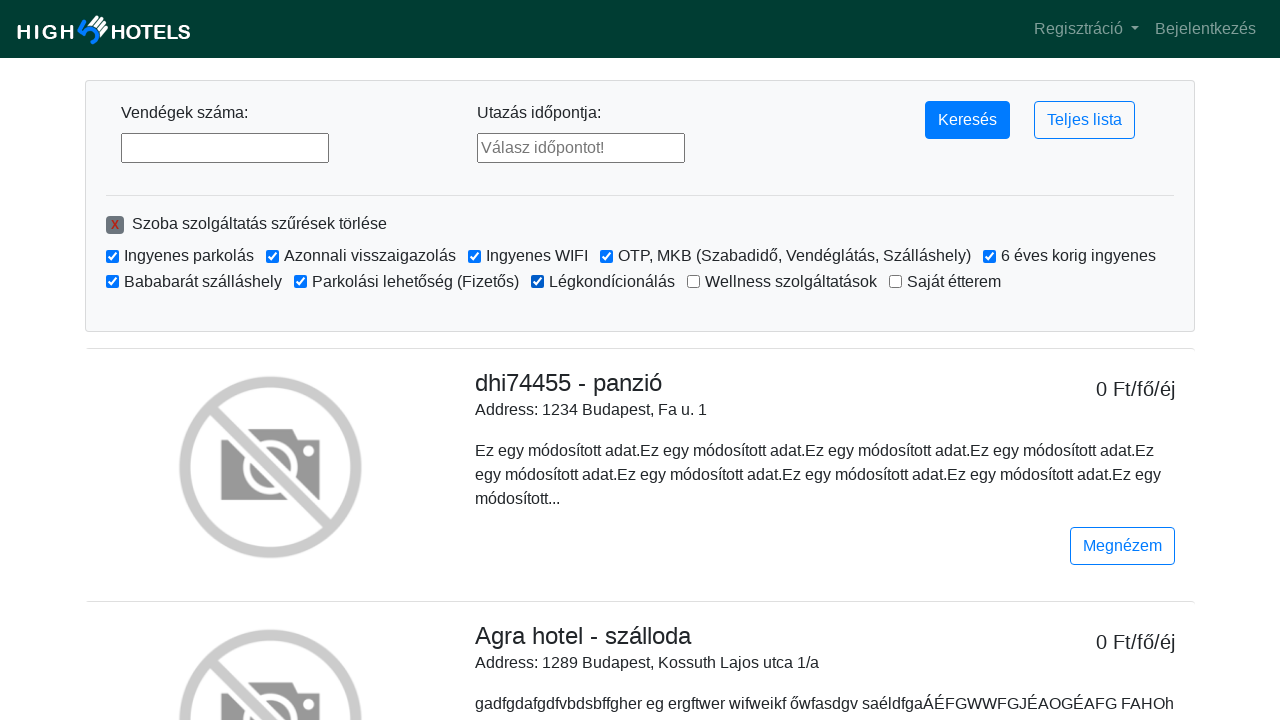

Clicked a checkbox to select it
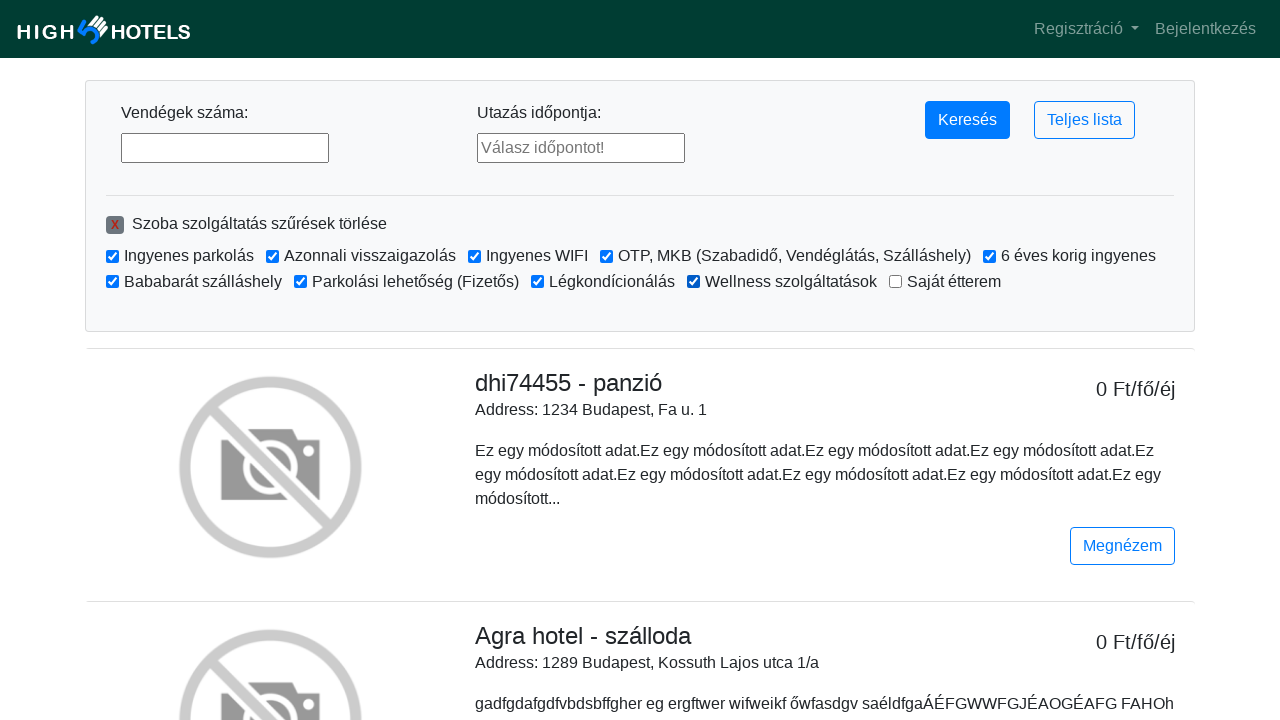

Clicked a checkbox to select it
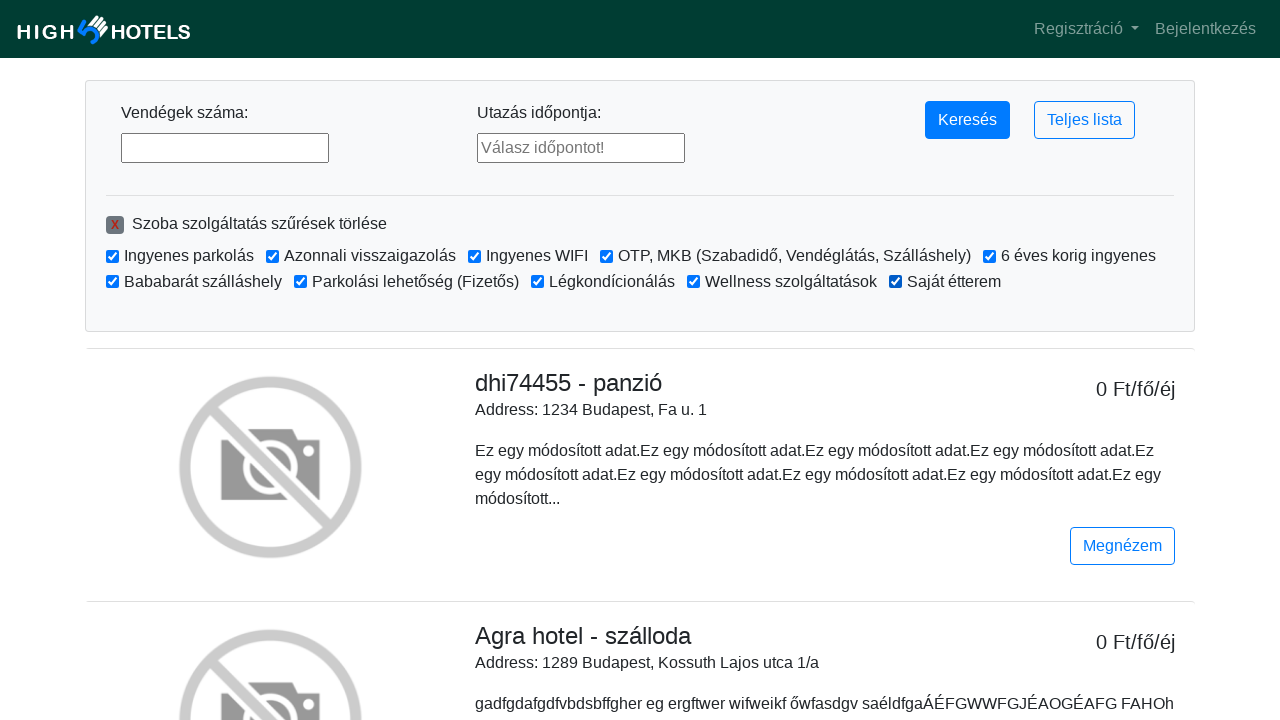

Clicked clear button to unselect all checkboxes at (115, 225) on #redstar
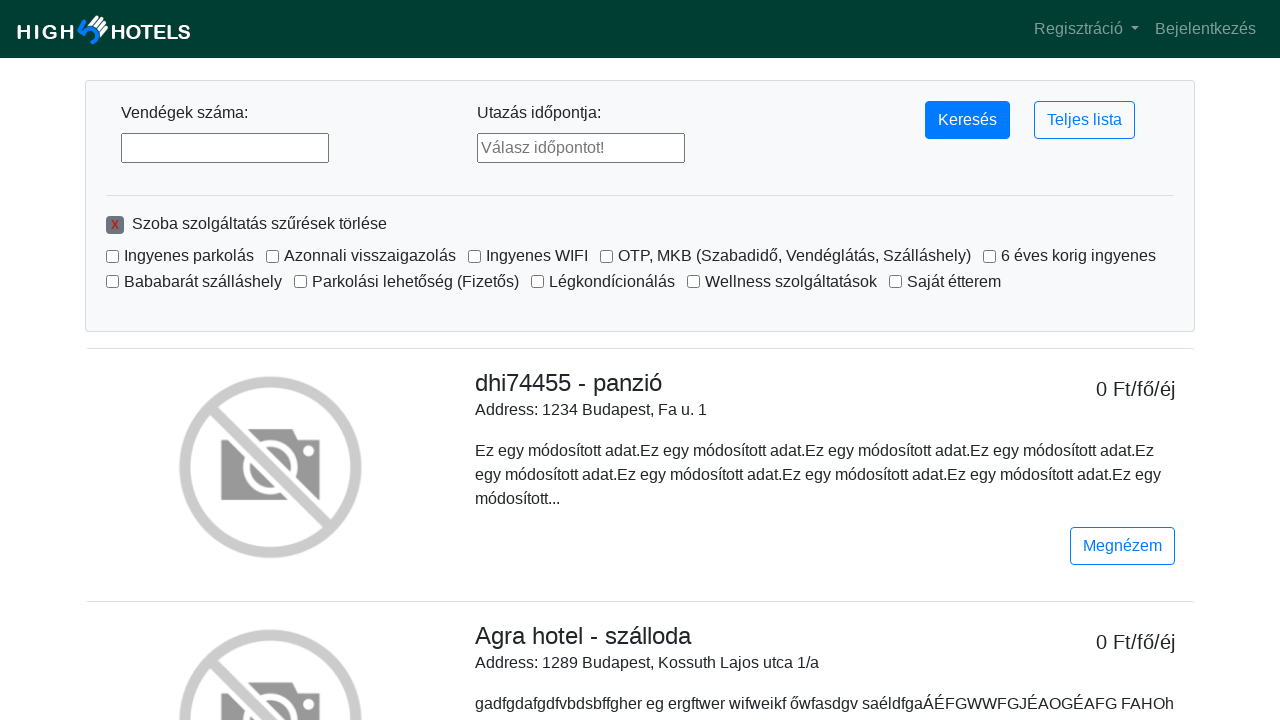

Verified checkbox is unchecked
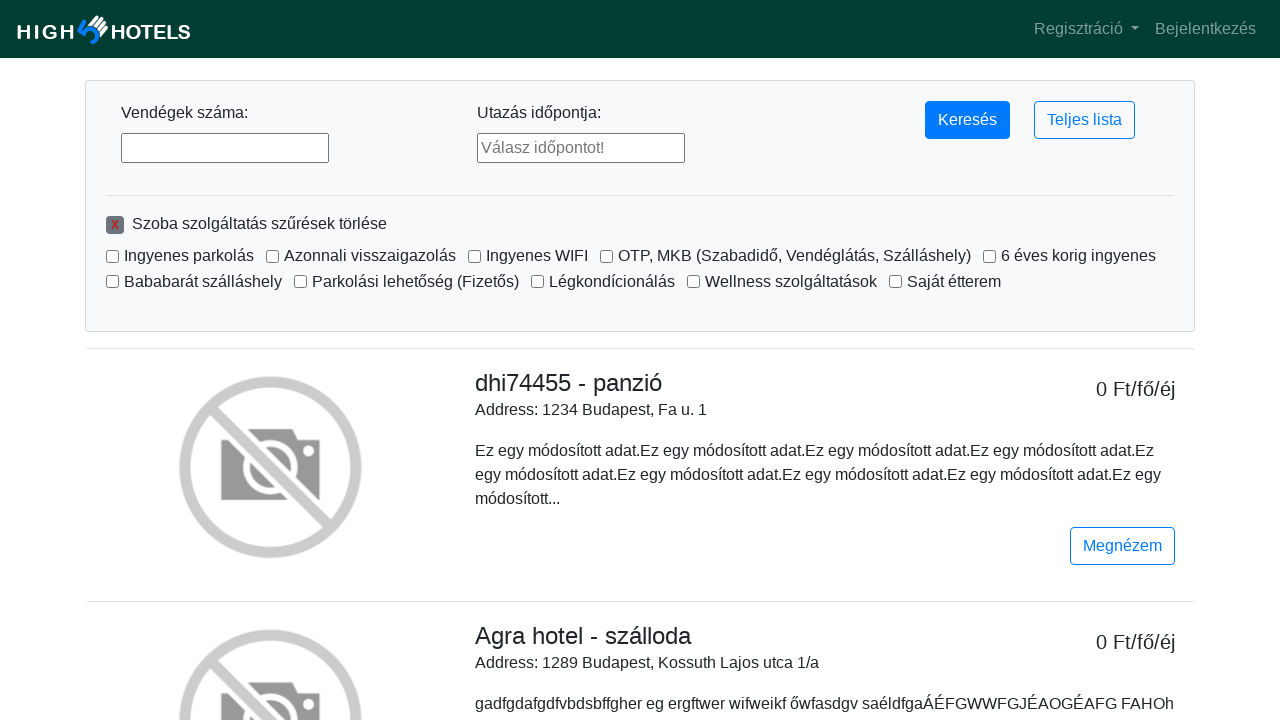

Verified checkbox is unchecked
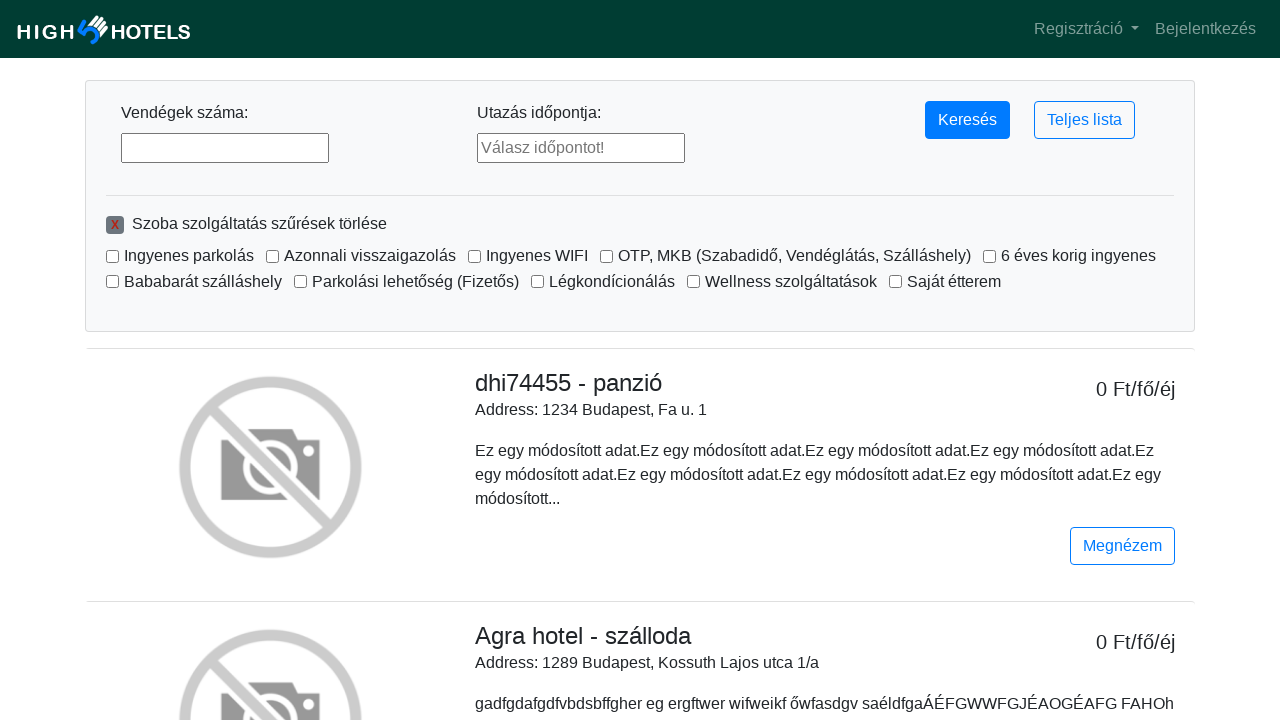

Verified checkbox is unchecked
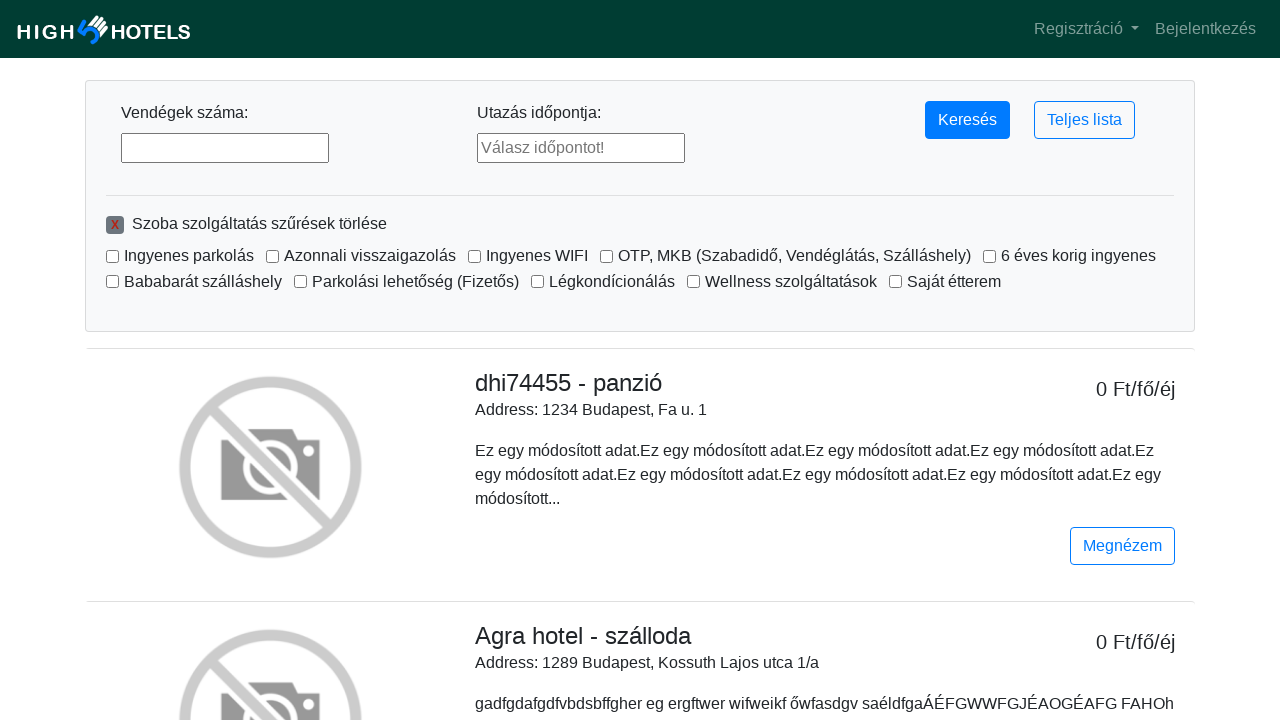

Verified checkbox is unchecked
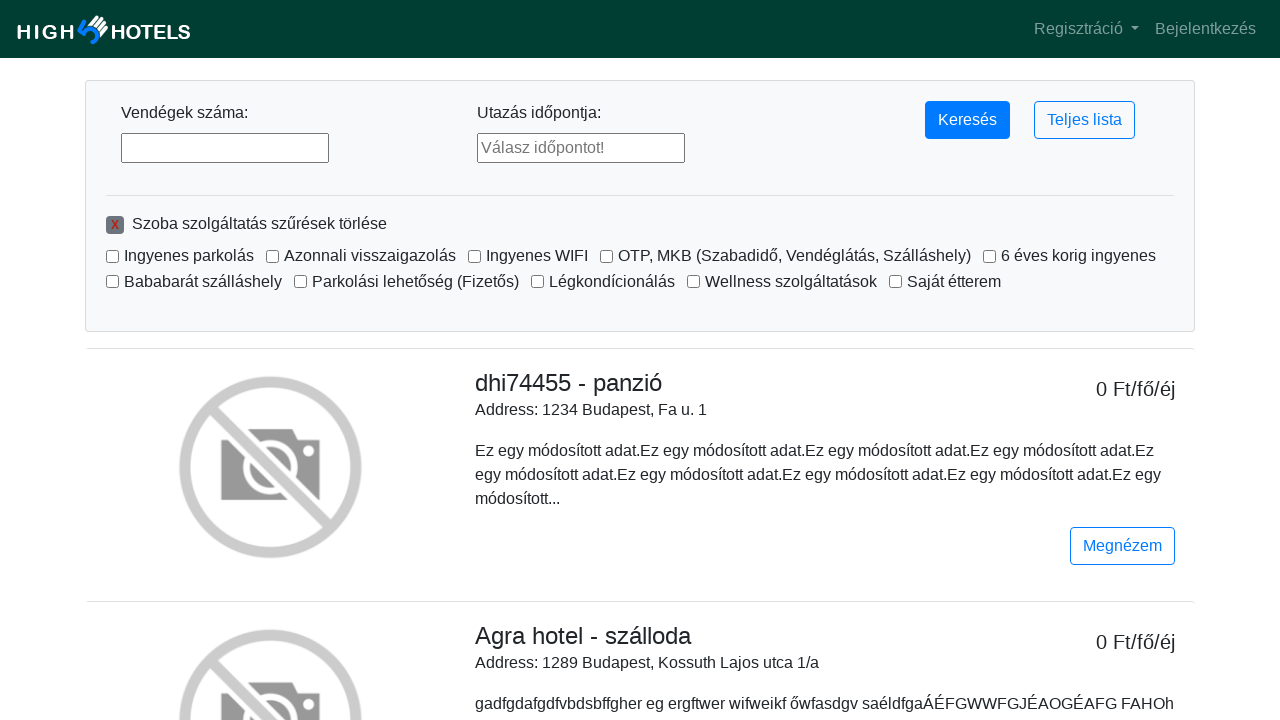

Verified checkbox is unchecked
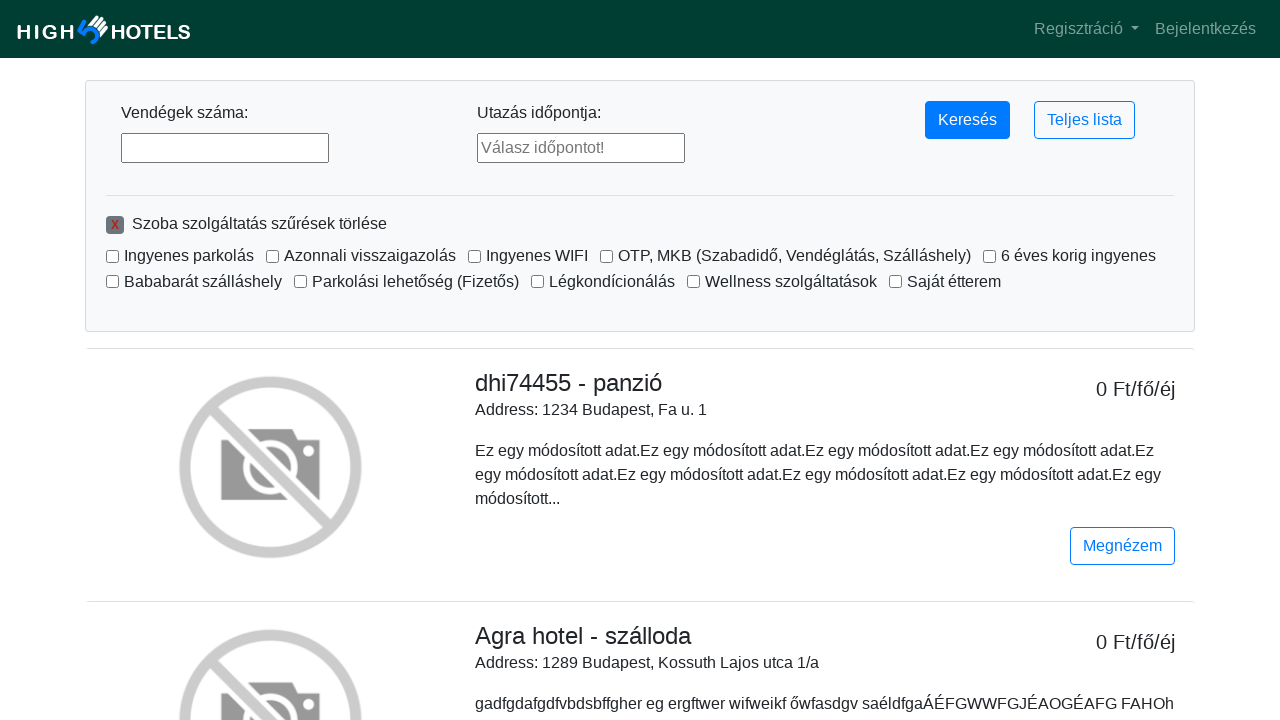

Verified checkbox is unchecked
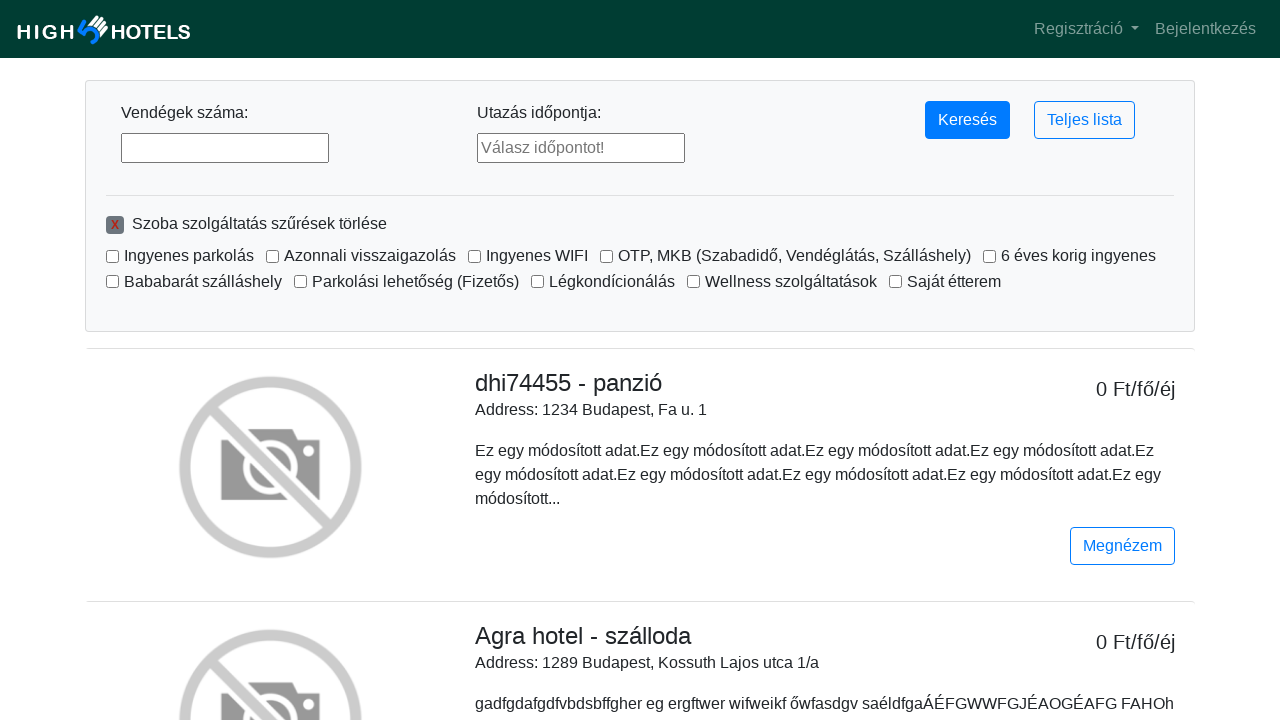

Verified checkbox is unchecked
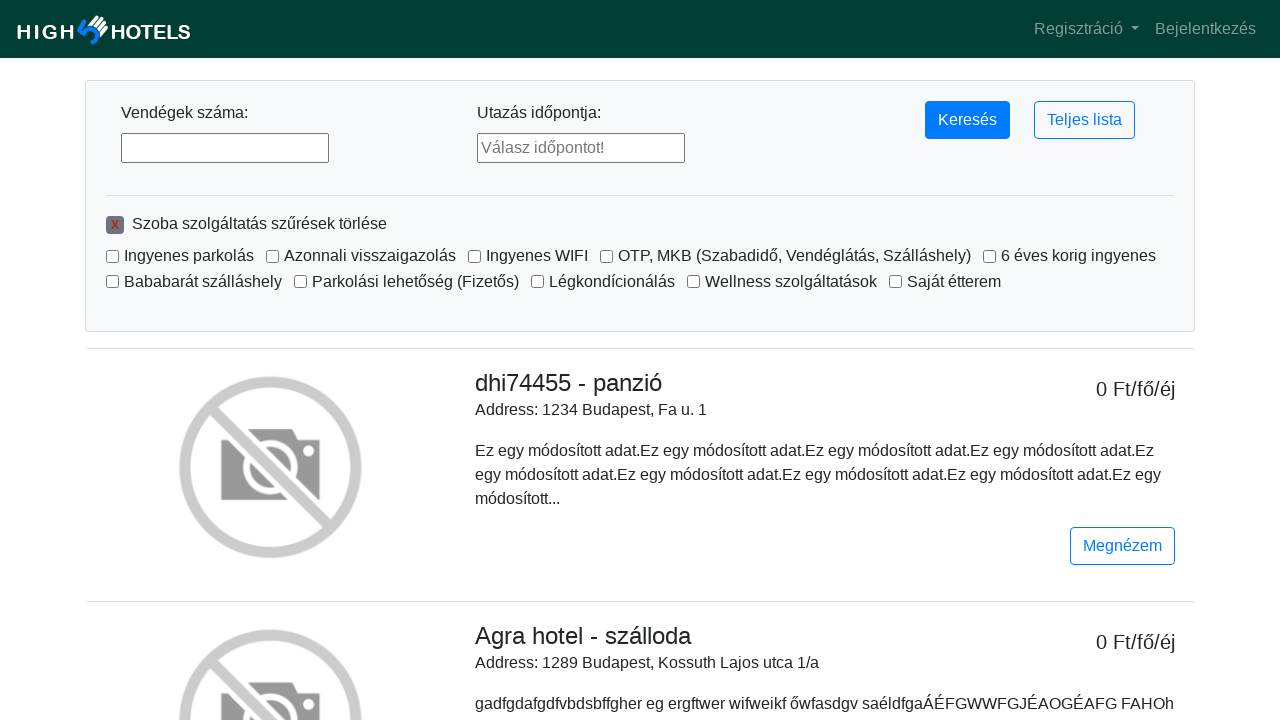

Verified checkbox is unchecked
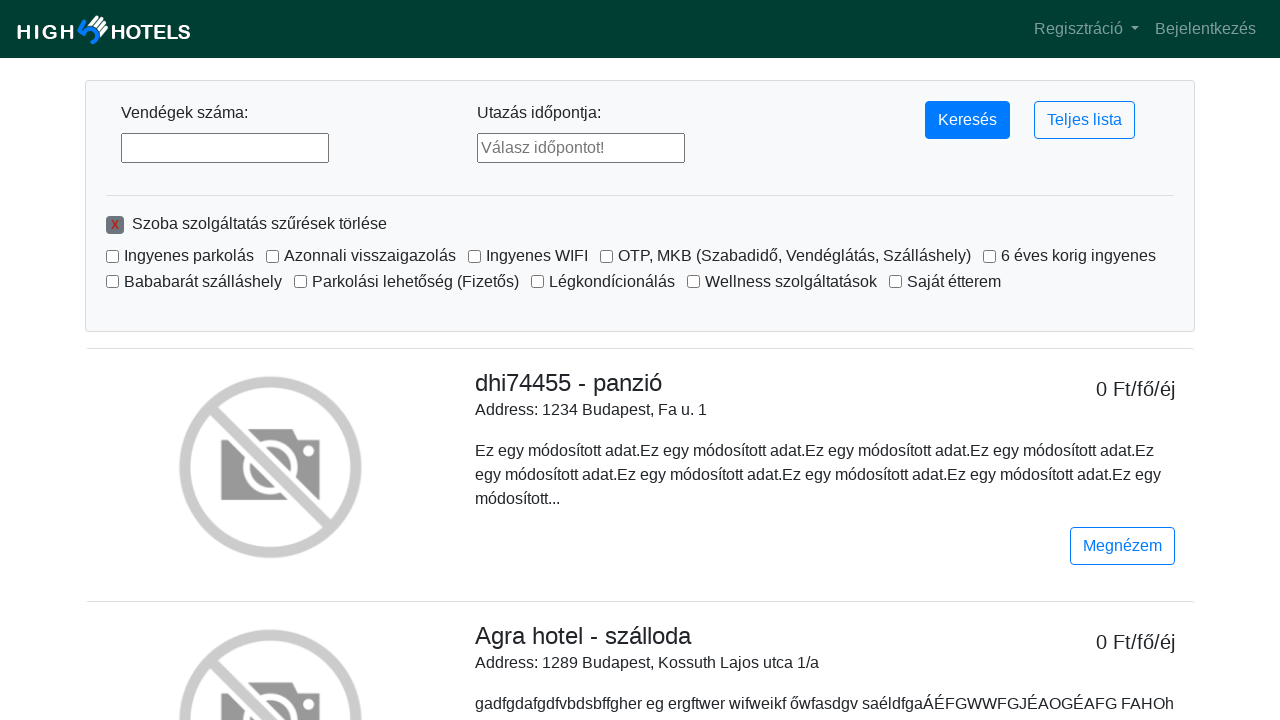

Verified checkbox is unchecked
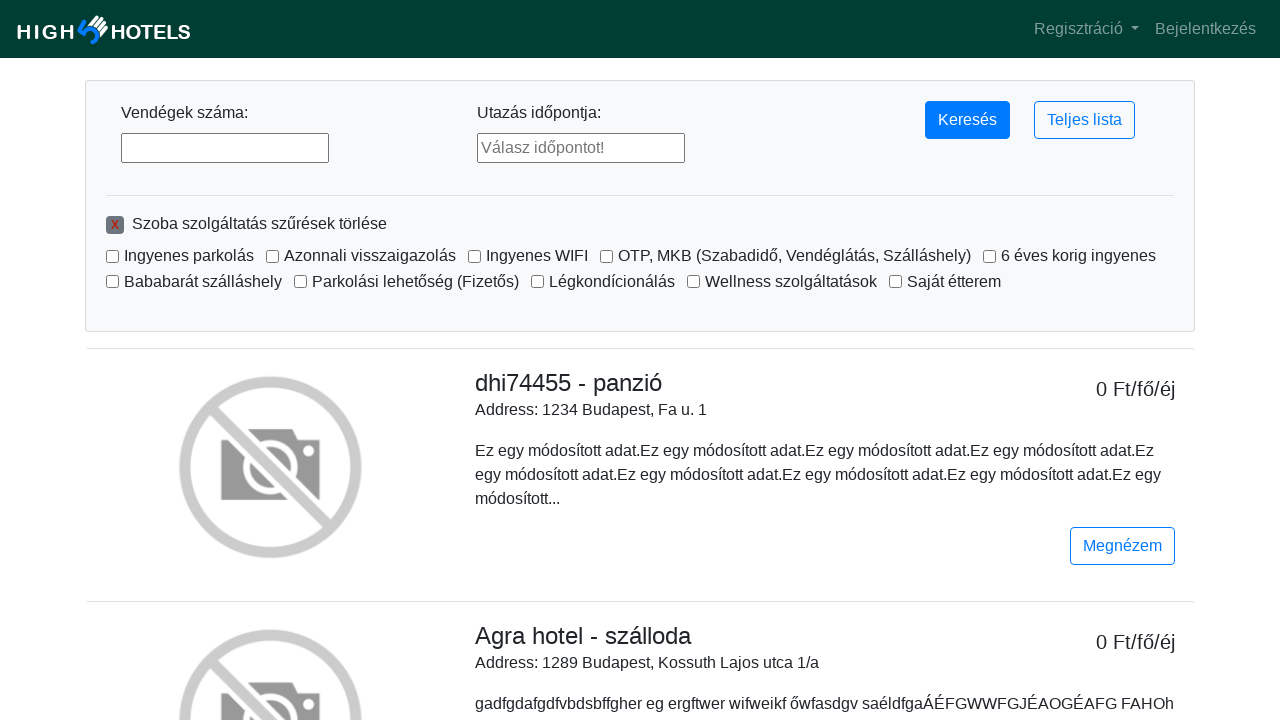

Verified checkbox is unchecked
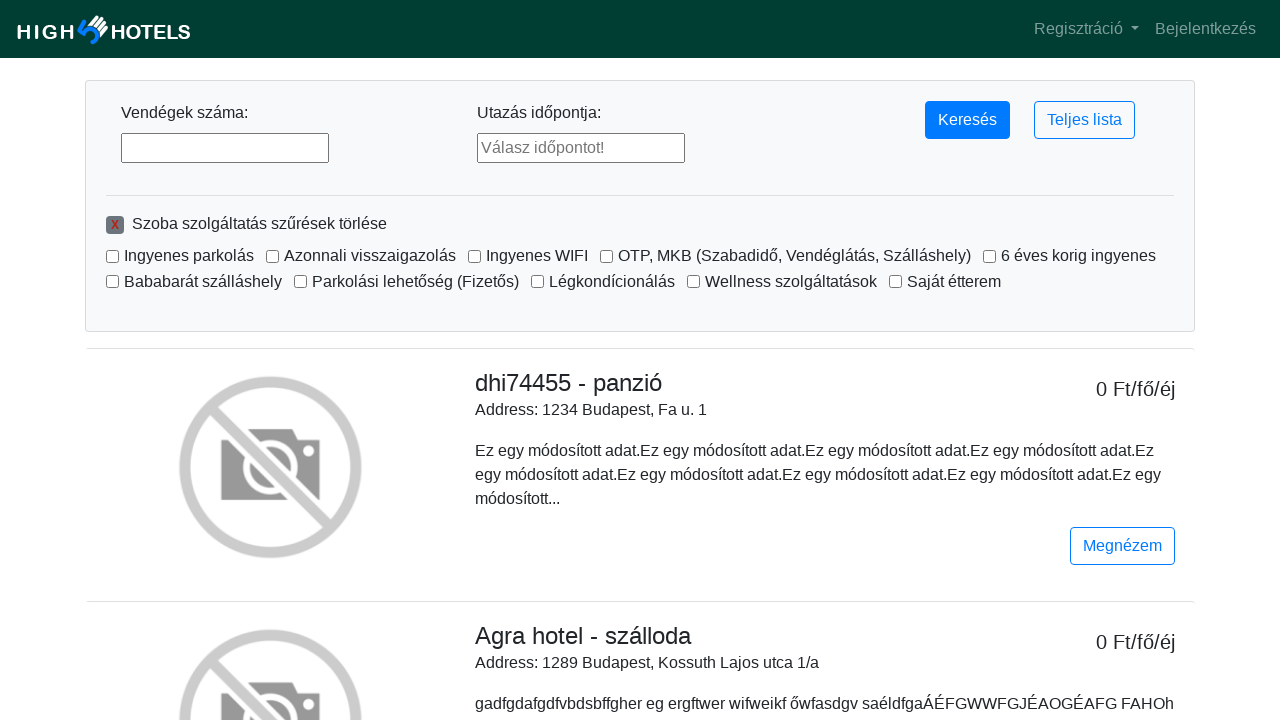

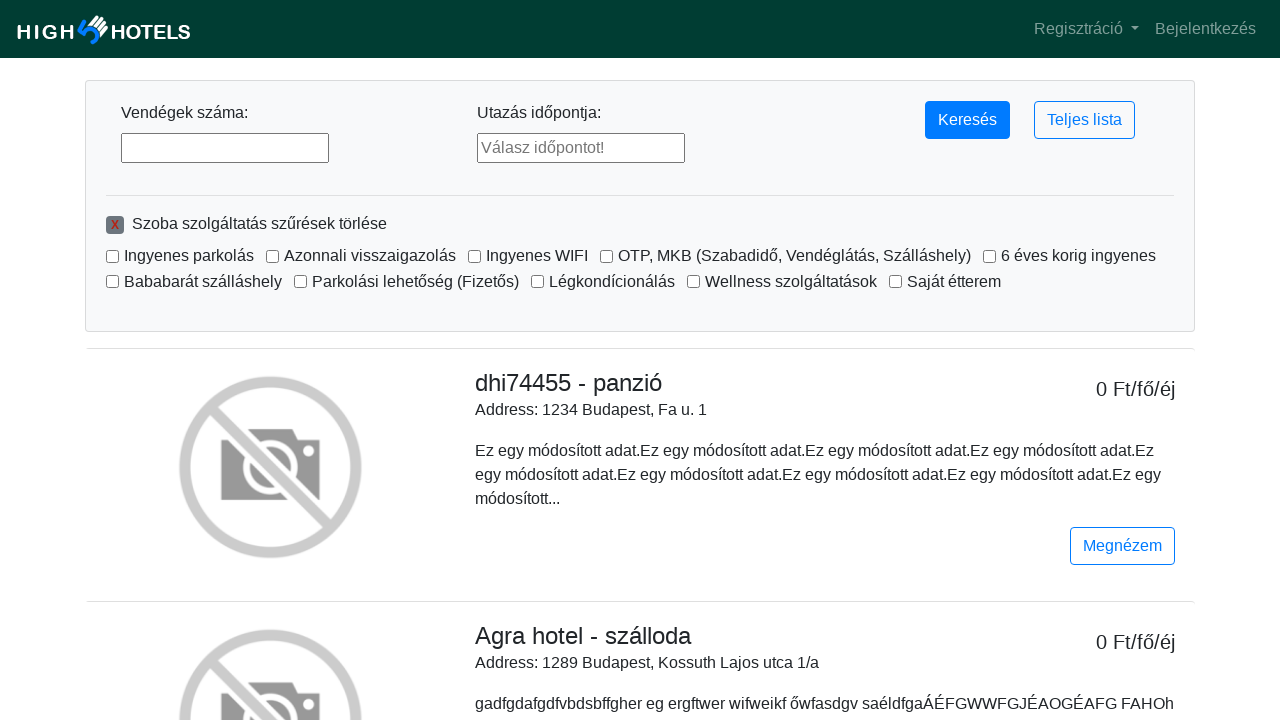